Tests that edits are saved when the input loses focus (blur event)

Starting URL: https://demo.playwright.dev/todomvc

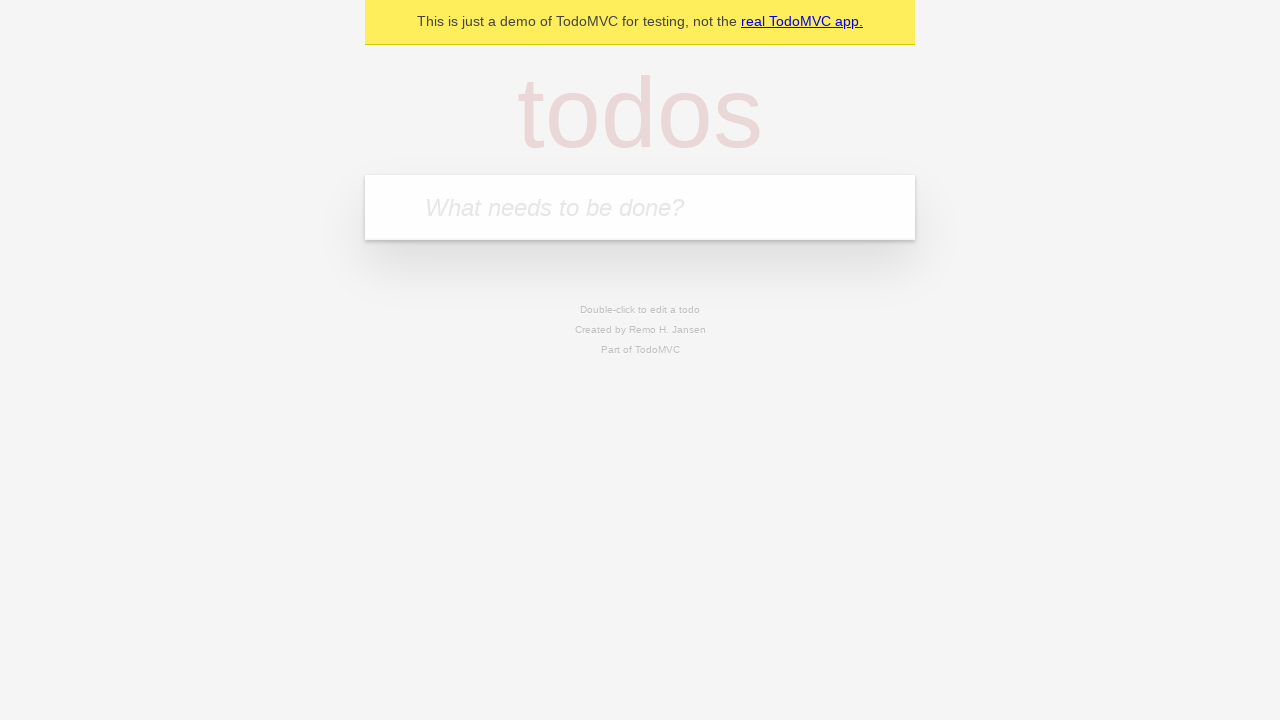

Filled input with first todo 'buy some cheese' on internal:attr=[placeholder="What needs to be done?"i]
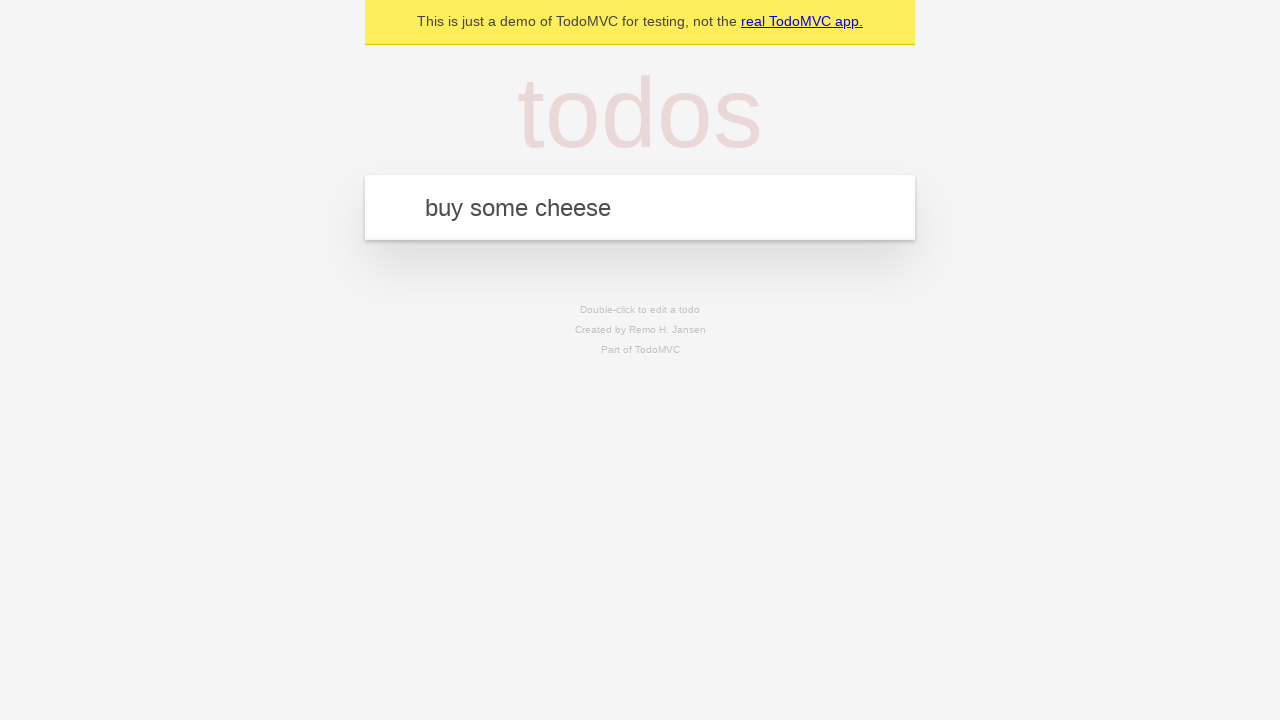

Pressed Enter to create first todo on internal:attr=[placeholder="What needs to be done?"i]
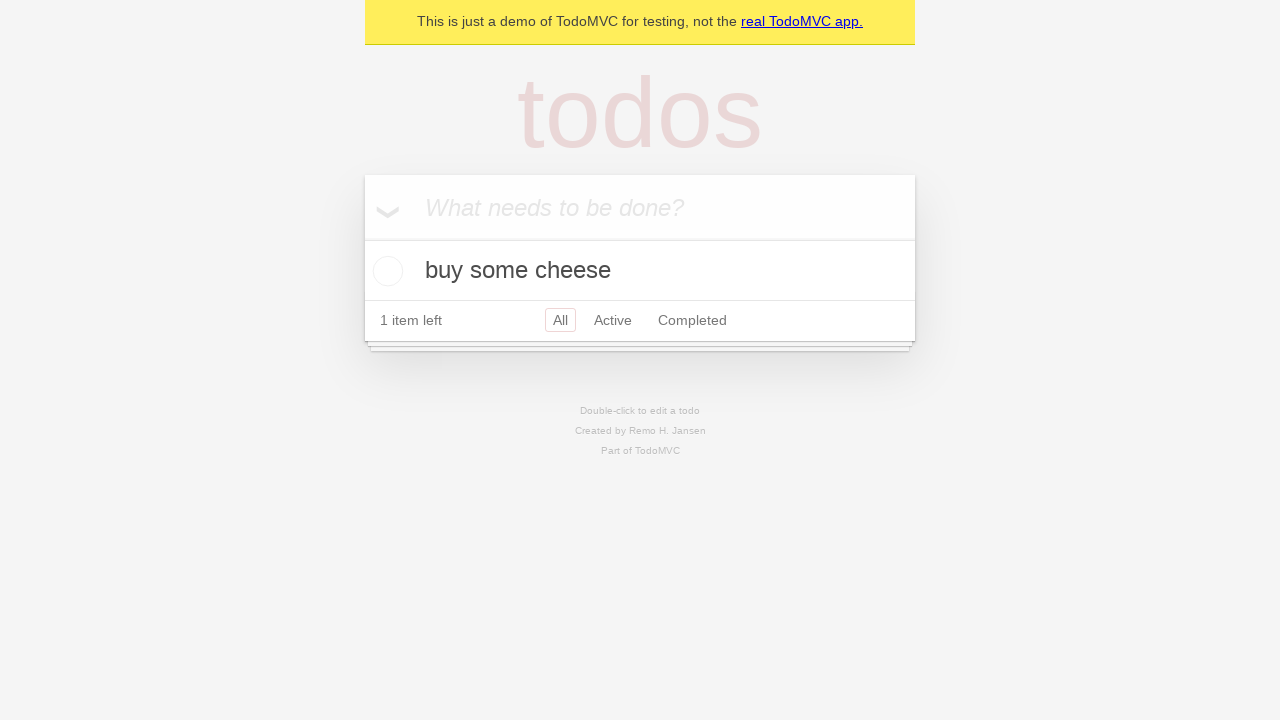

Filled input with second todo 'feed the cat' on internal:attr=[placeholder="What needs to be done?"i]
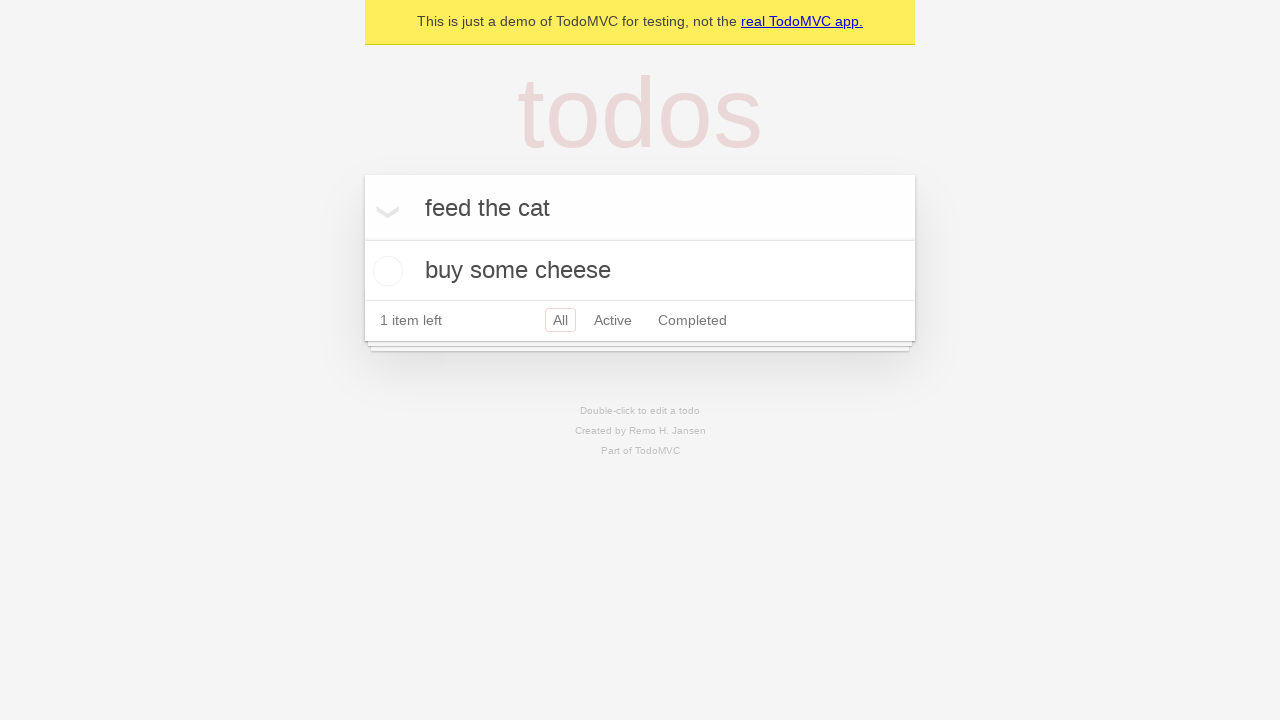

Pressed Enter to create second todo on internal:attr=[placeholder="What needs to be done?"i]
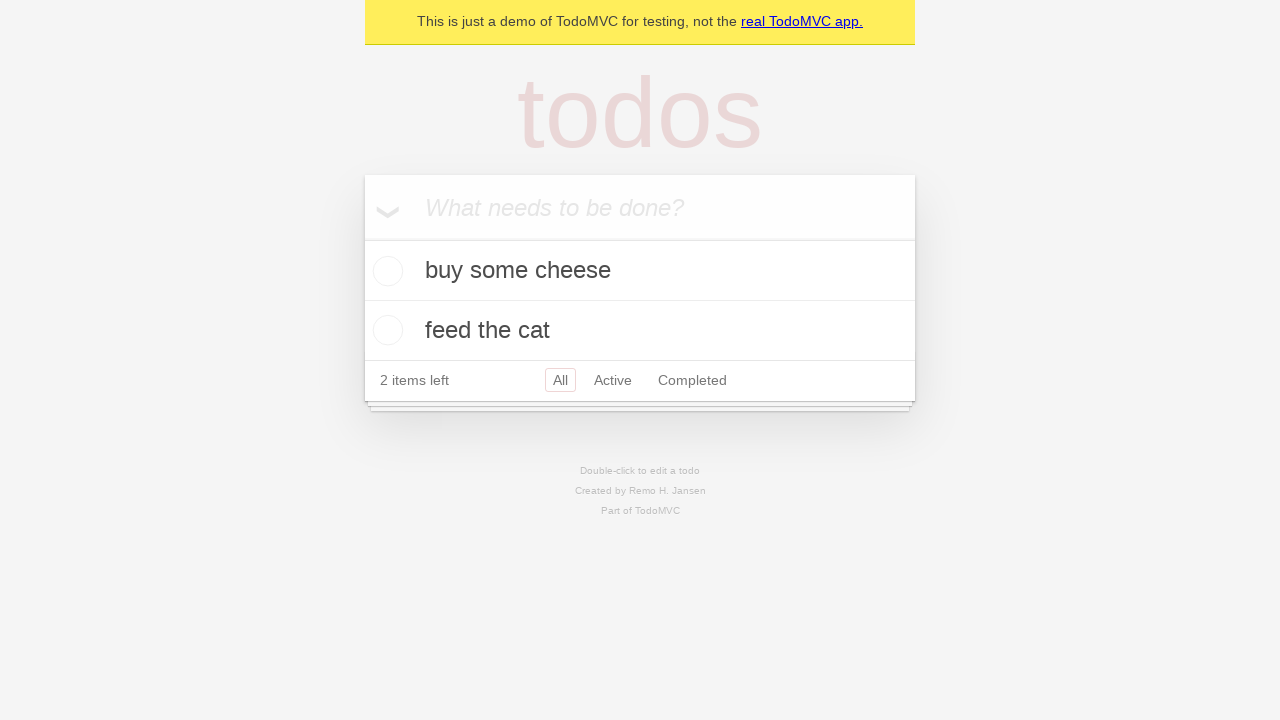

Filled input with third todo 'book a doctors appointment' on internal:attr=[placeholder="What needs to be done?"i]
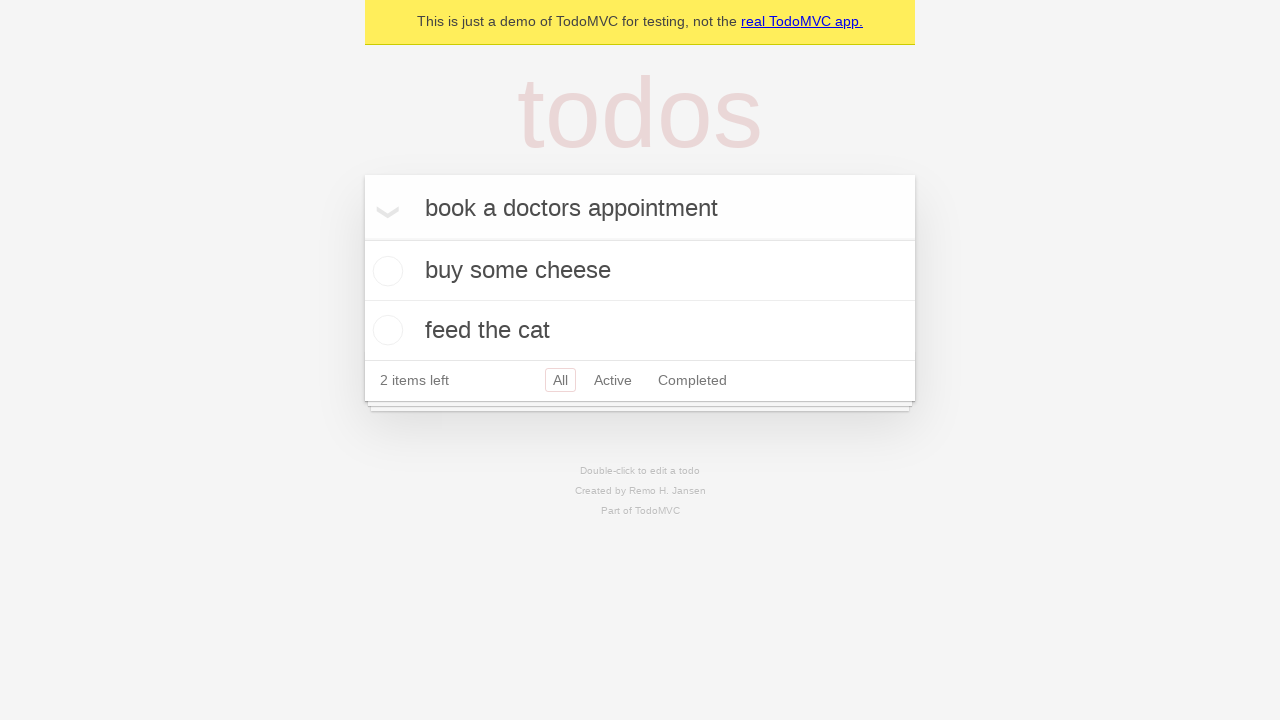

Pressed Enter to create third todo on internal:attr=[placeholder="What needs to be done?"i]
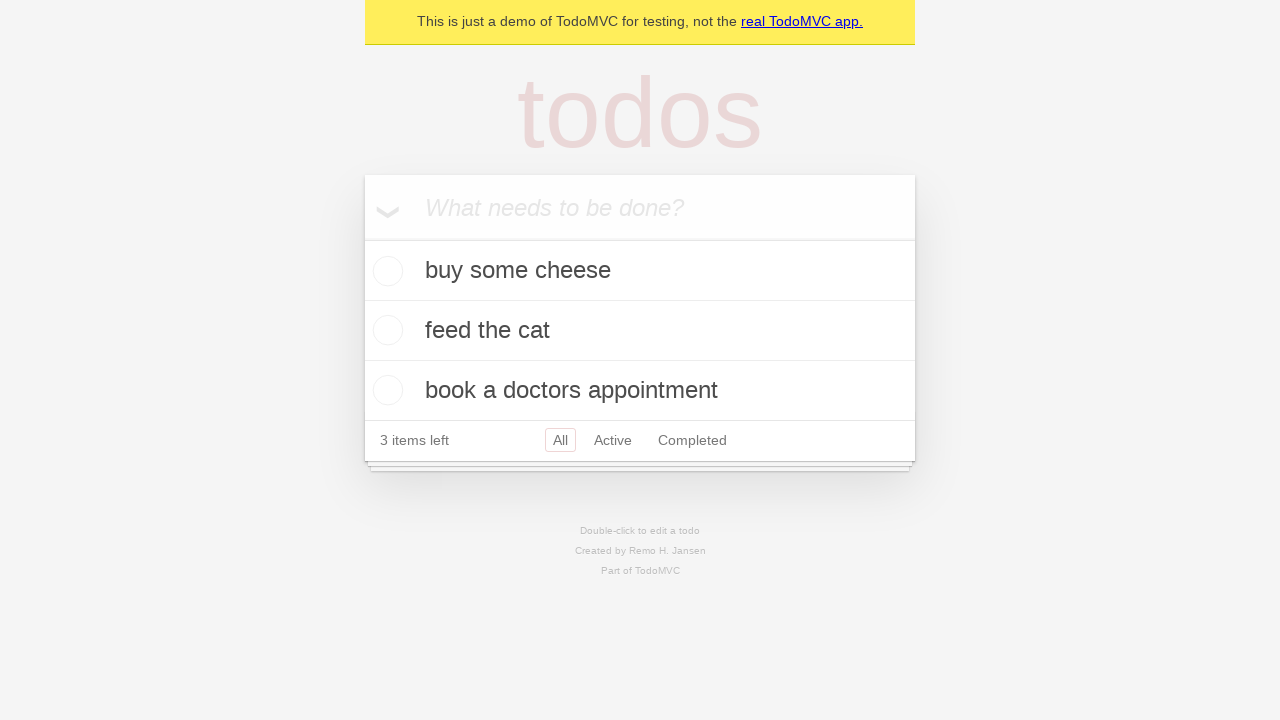

Double-clicked second todo to enter edit mode at (640, 331) on internal:testid=[data-testid="todo-item"s] >> nth=1
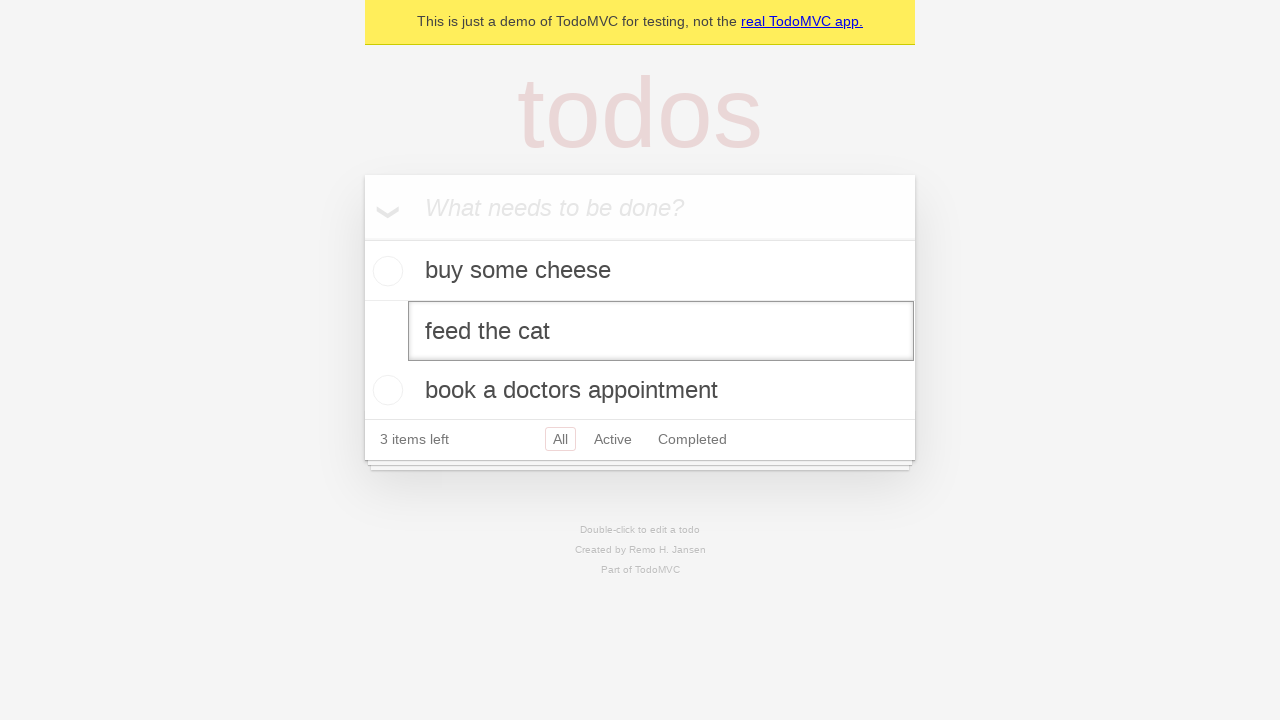

Filled edit textbox with new text 'buy some sausages' on internal:testid=[data-testid="todo-item"s] >> nth=1 >> internal:role=textbox[nam
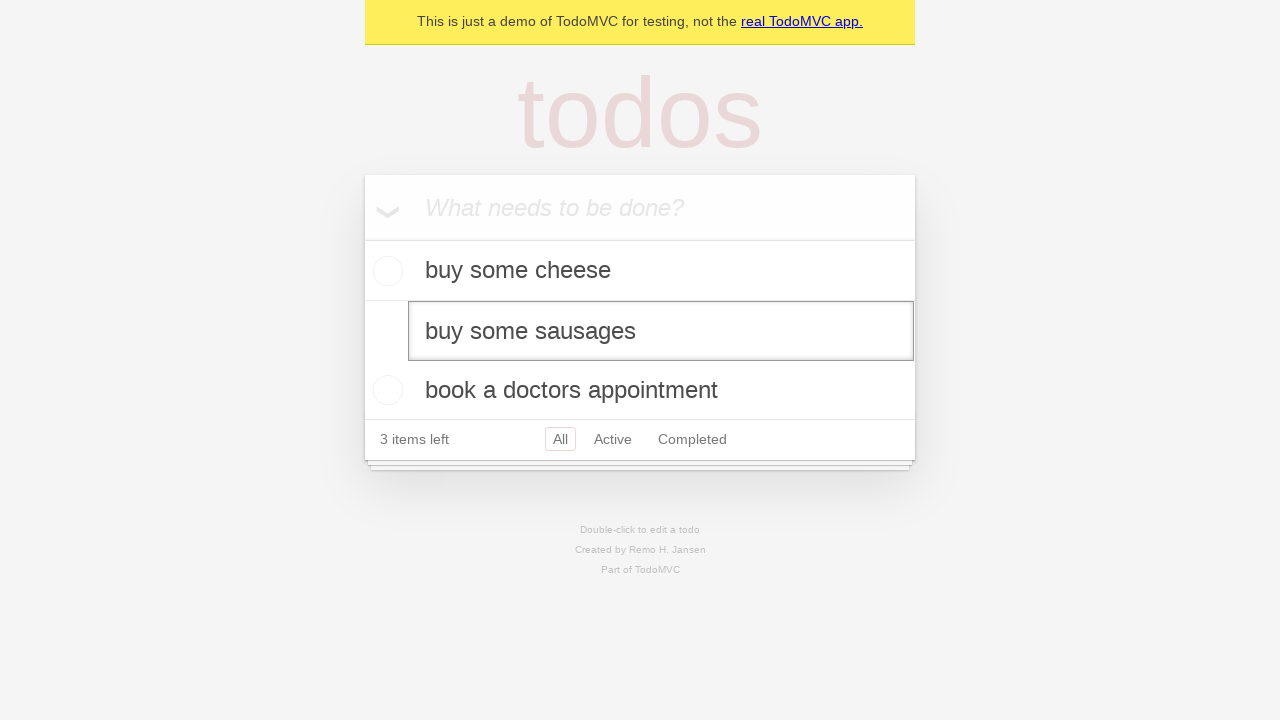

Dispatched blur event to trigger save on the edit textbox
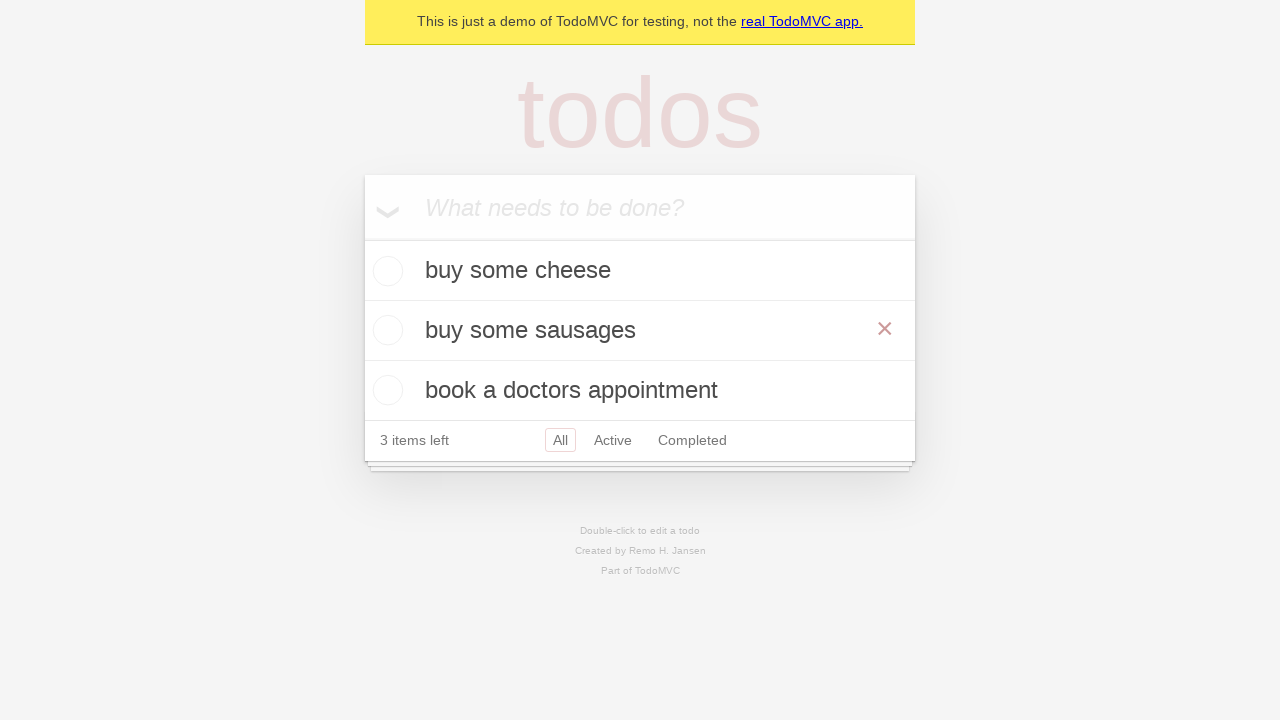

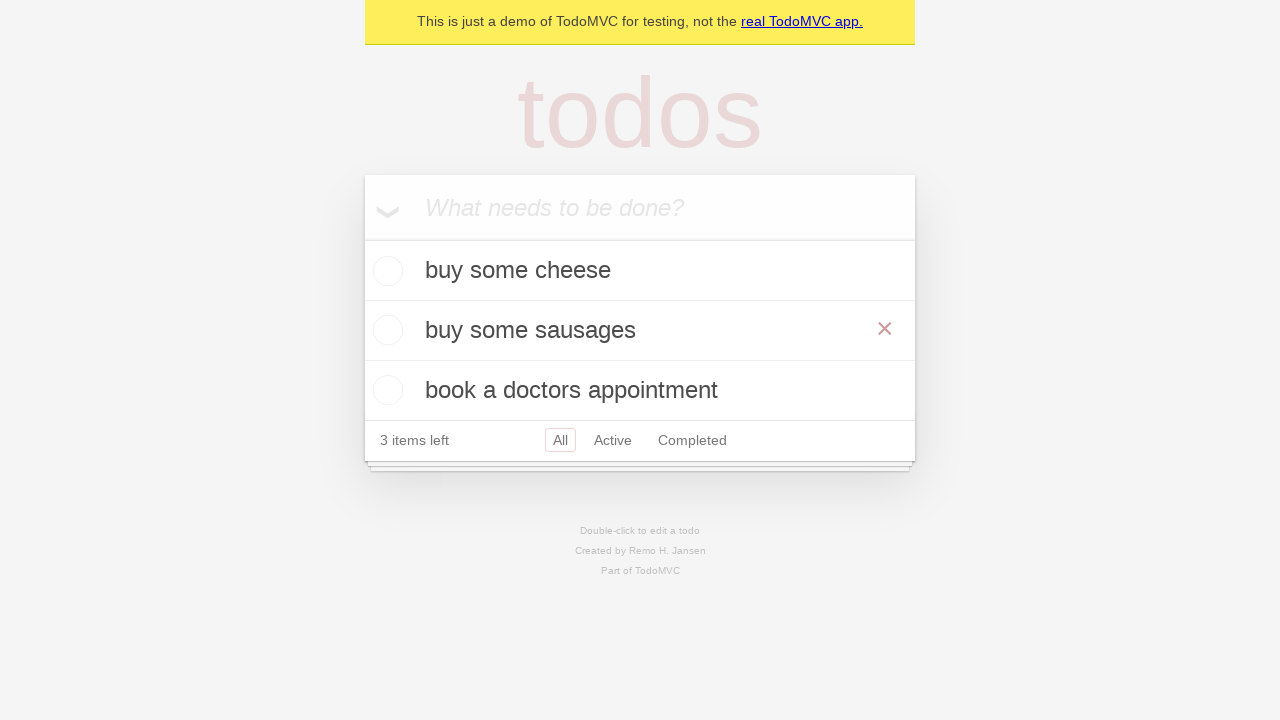